Tests the feedback form reset functionality by filling out all form fields and clicking the clear button, then verifying the fields are empty

Starting URL: http://zero.webappsecurity.com/index.html

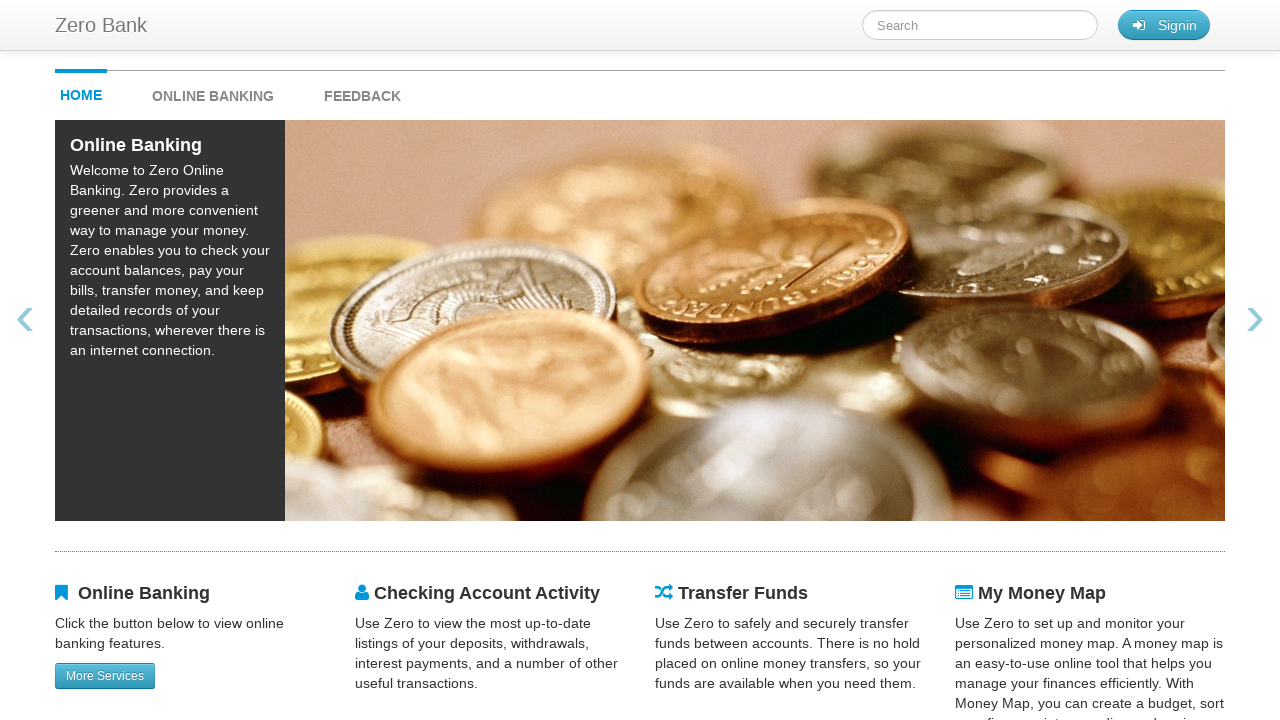

Clicked feedback link to navigate to feedback form at (362, 91) on #feedback
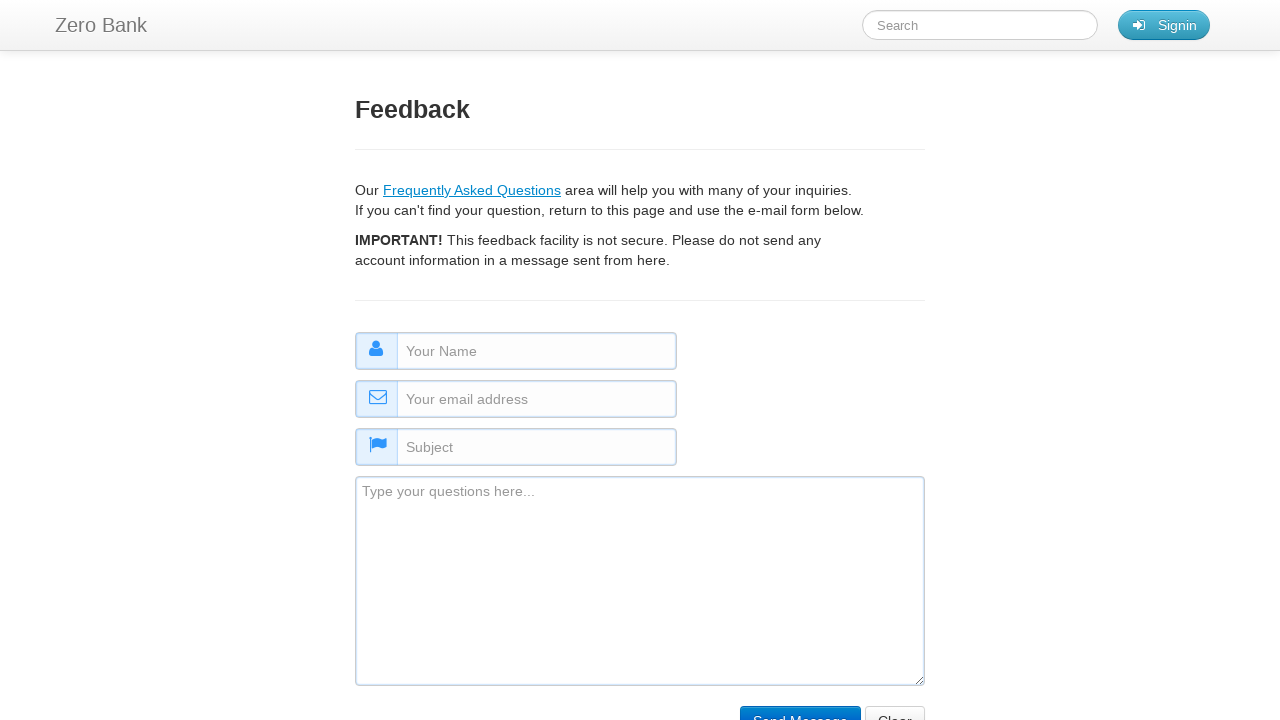

Filled name field with 'Some name' on #name
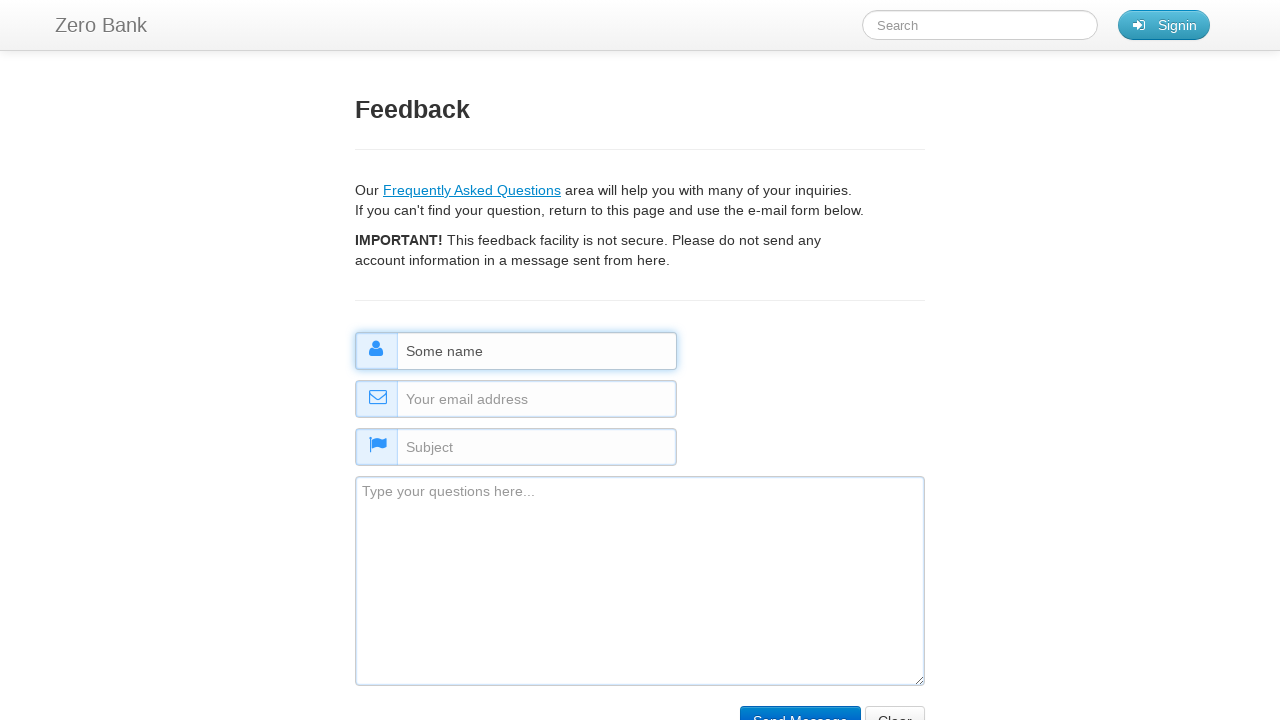

Filled email field with 'Some email@email.com' on #email
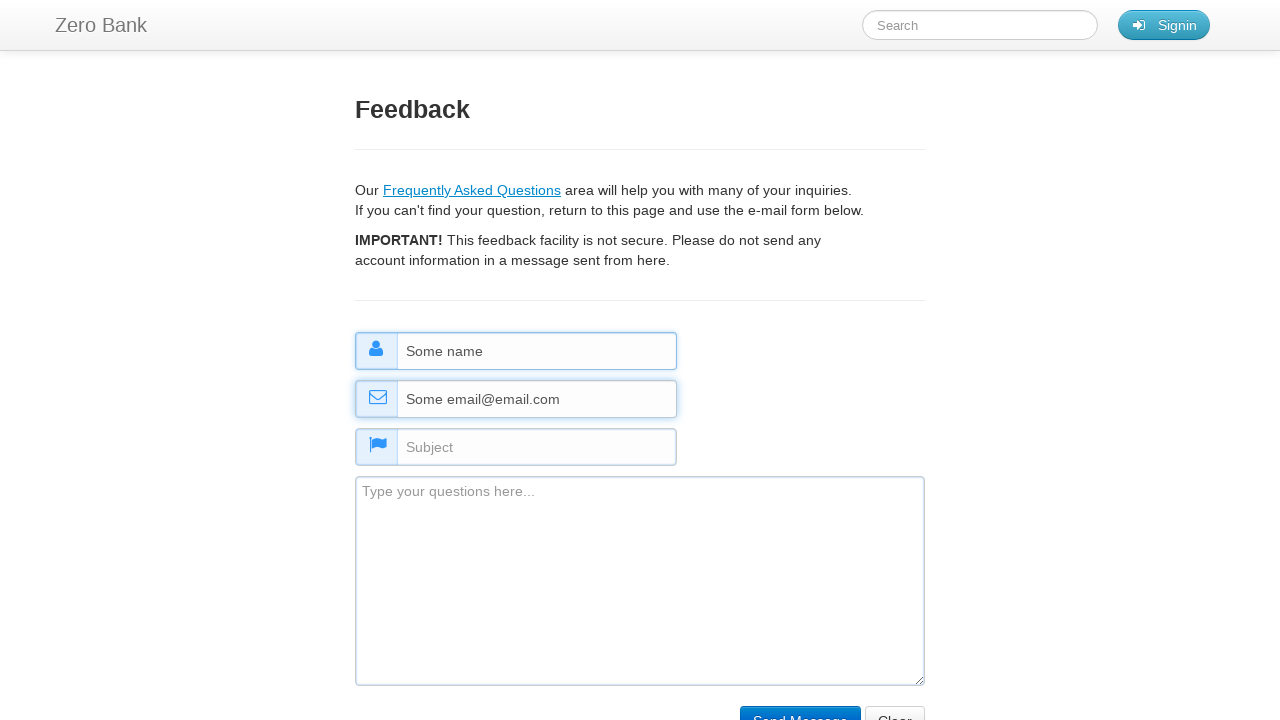

Filled subject field with 'Some subject' on #subject
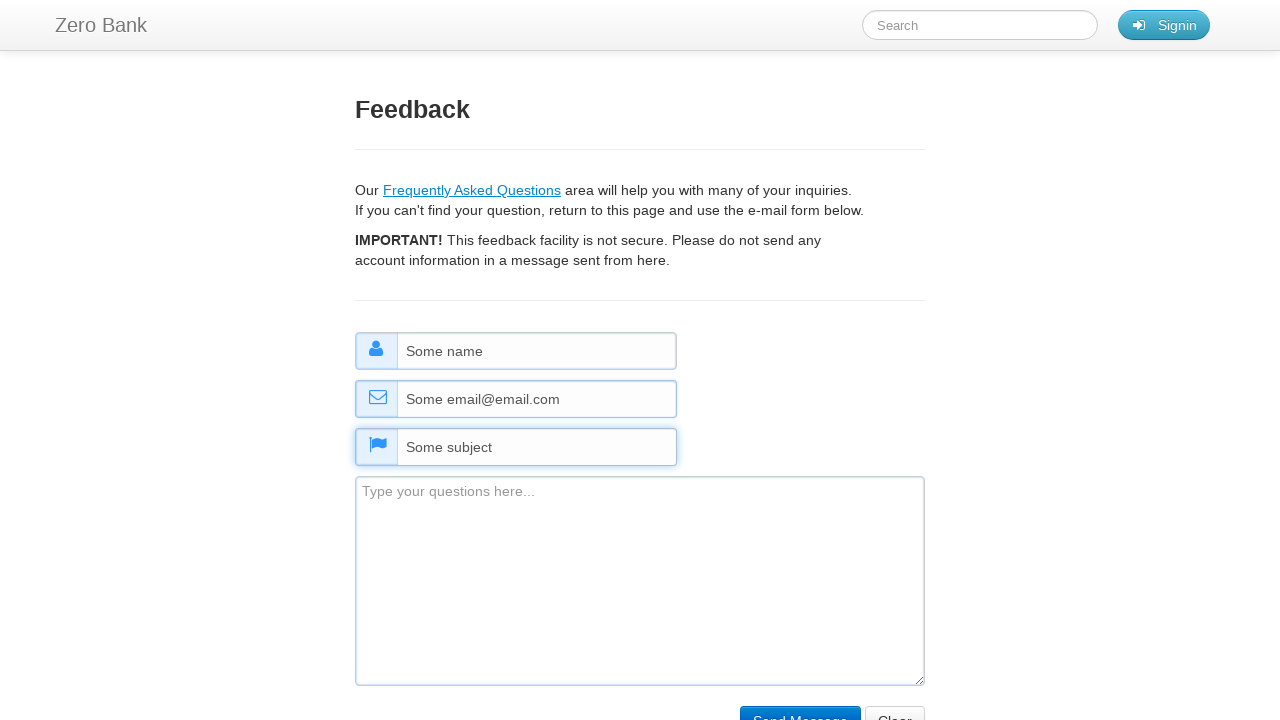

Filled comment field with 'Some nice comment about the application' on #comment
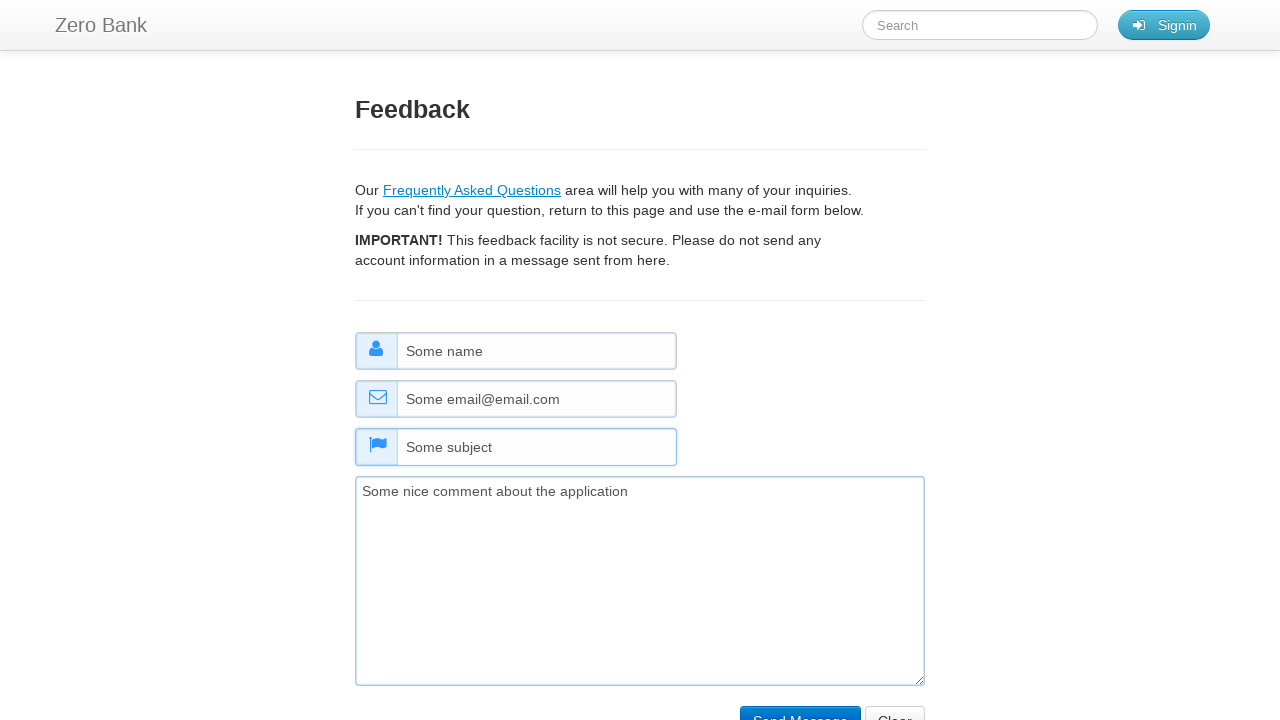

Clicked clear/reset button to reset form fields at (895, 705) on input[name='clear']
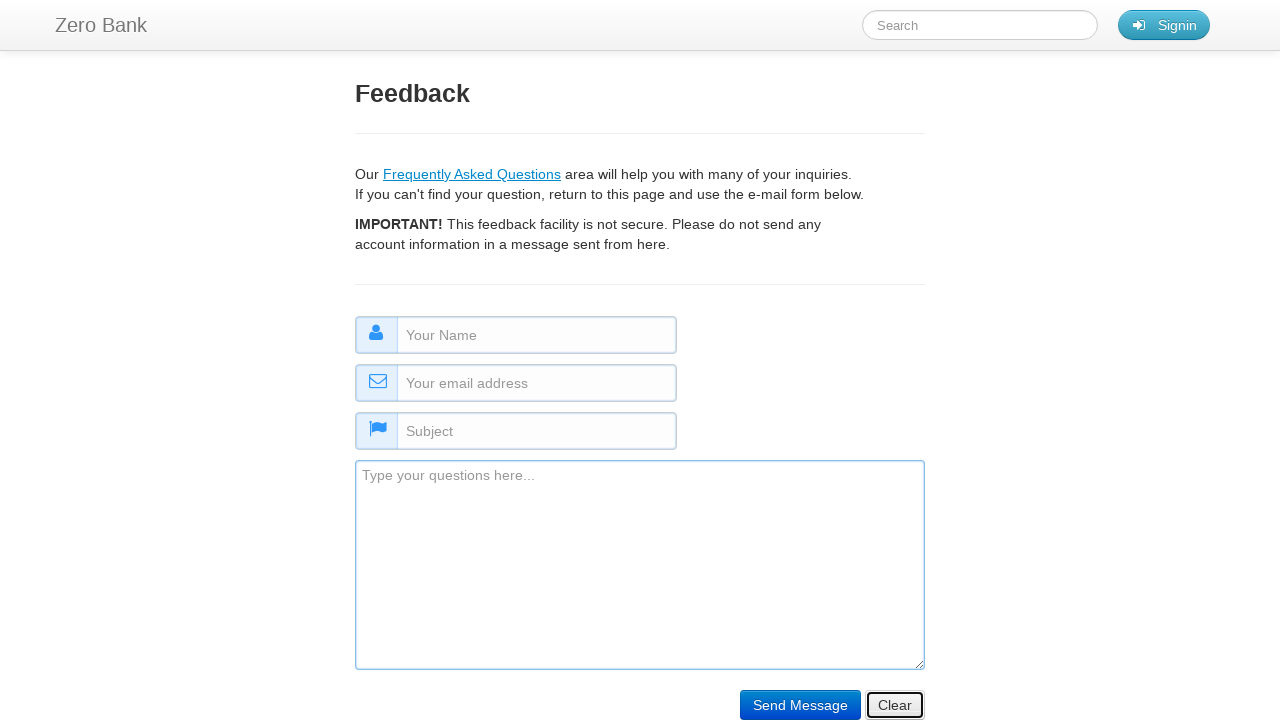

Verified name field is empty after reset
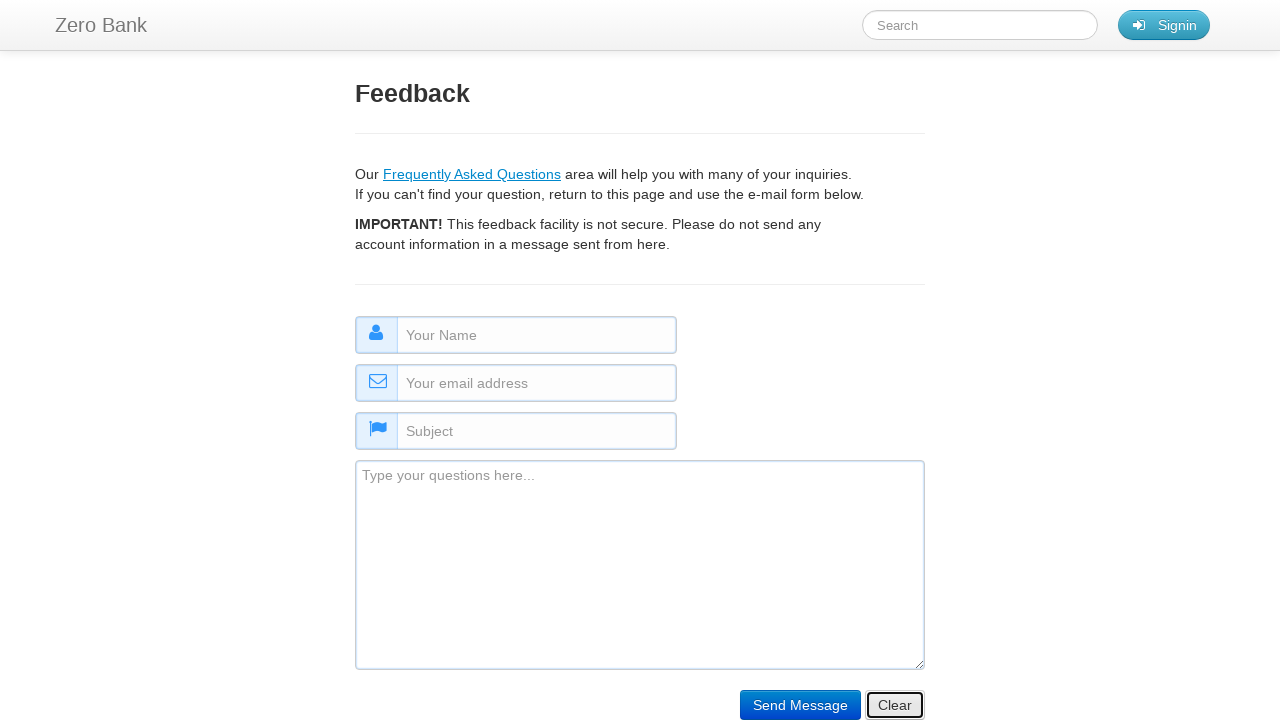

Verified comment field is empty after reset
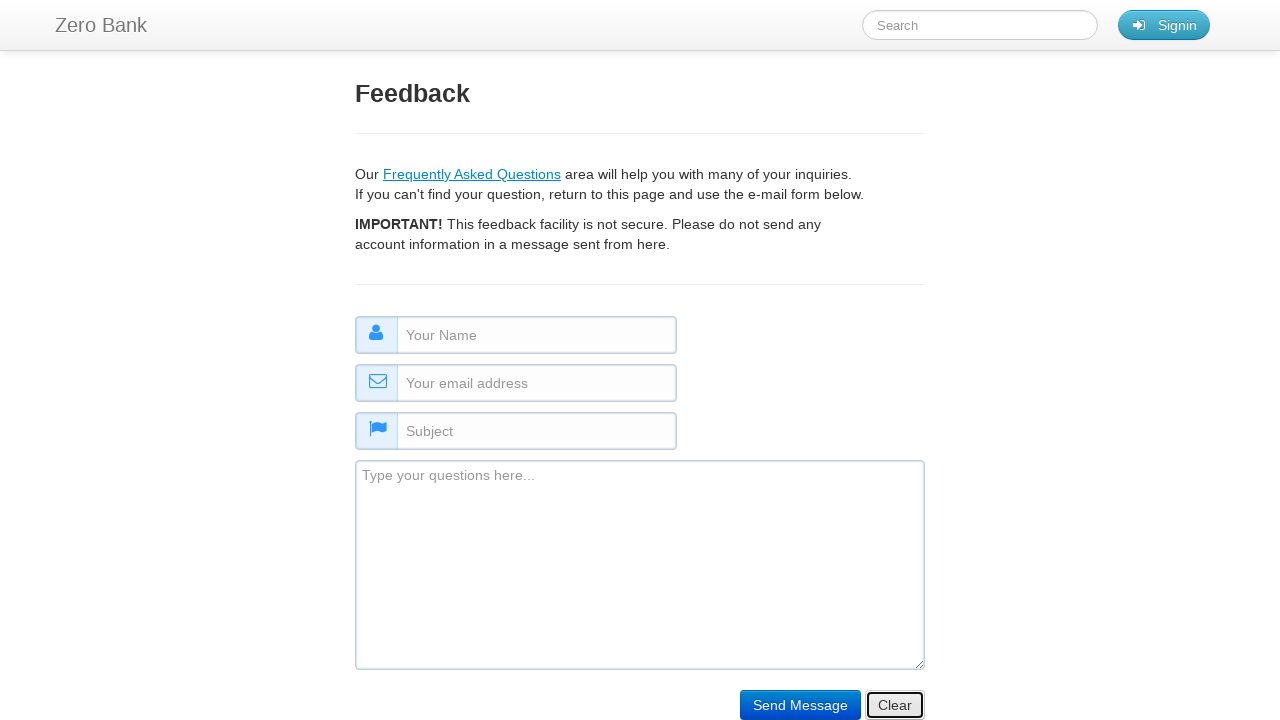

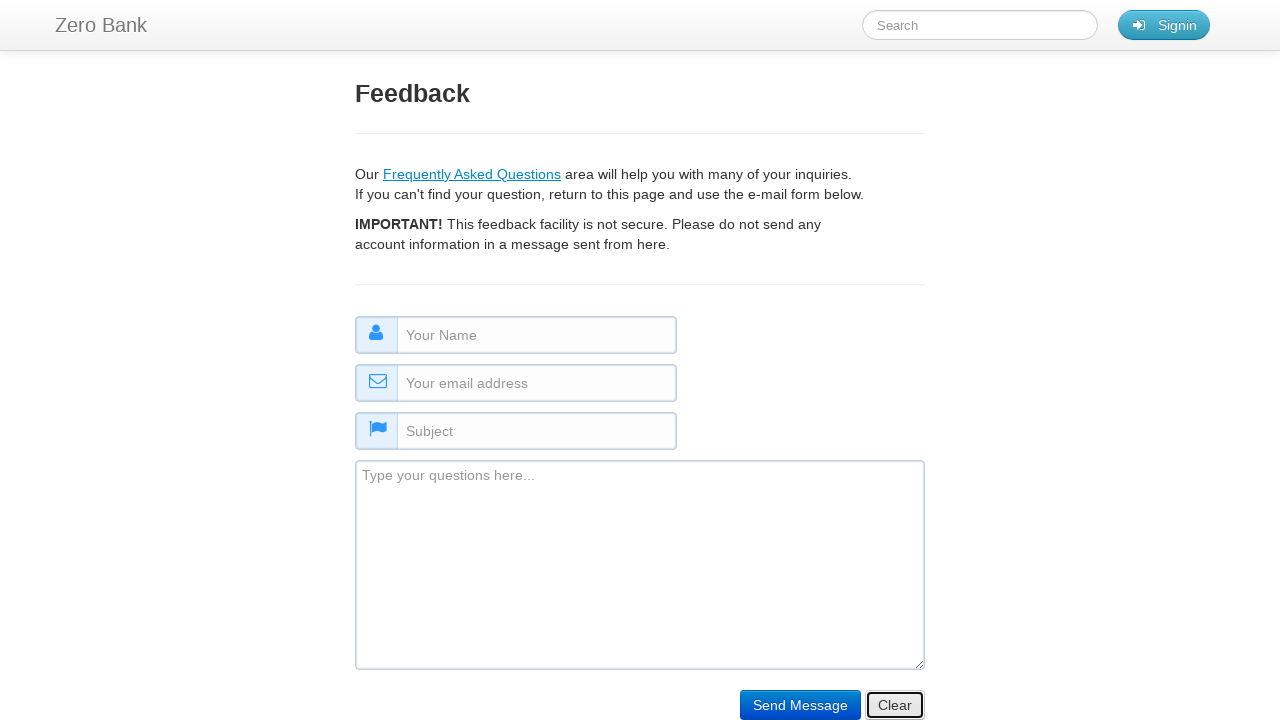